Tests form validation by entering only a first name without a last name and verifying that the payment button is disabled.

Starting URL: https://sandbox.grow.link/6f340bc4d18a0bcb559914d970ac2870-MTE4NjI

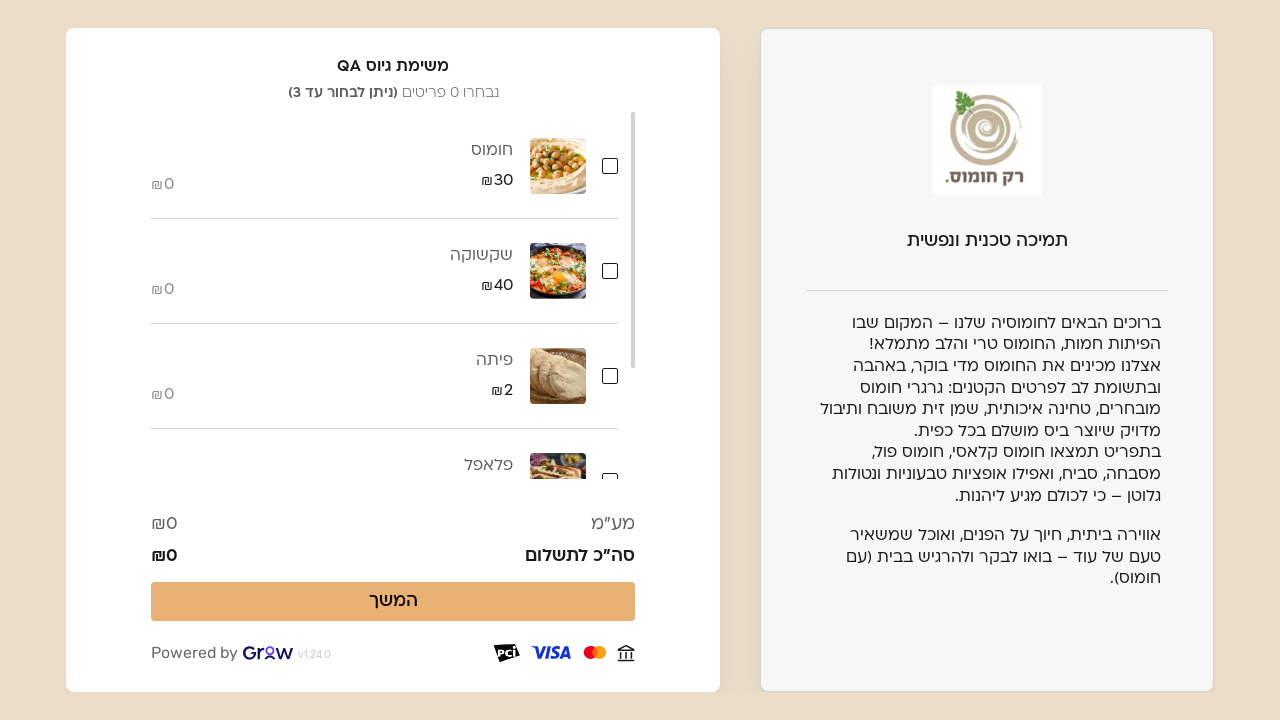

Navigated to form page
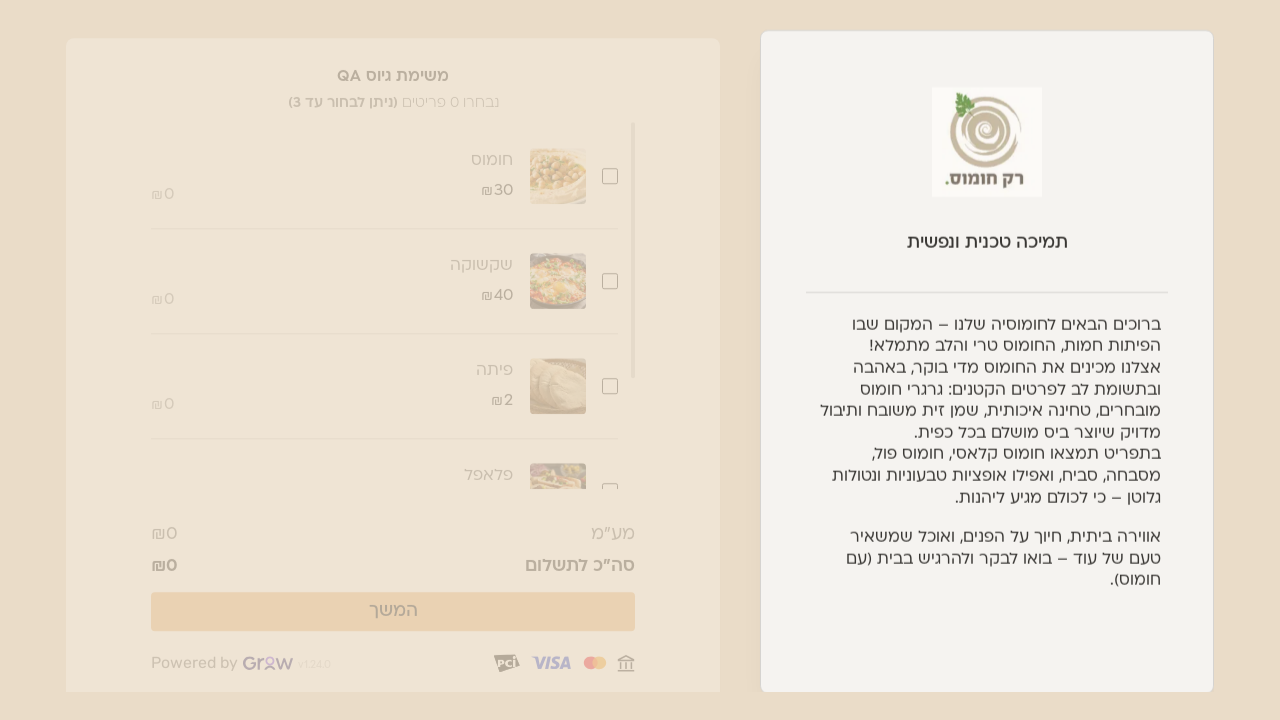

Page loaded with networkidle state
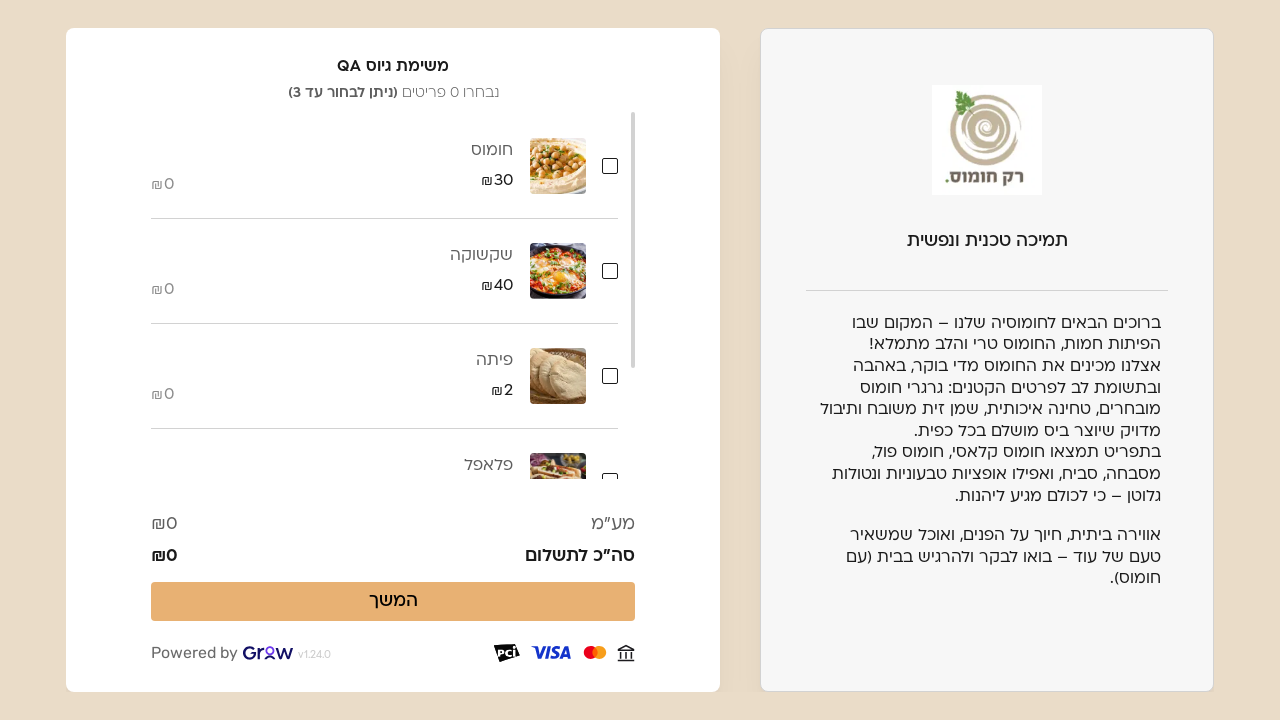

Selected חומוס (Hummus) product at (612, 166) on input[aria-label='חומוס 30 שקלים']
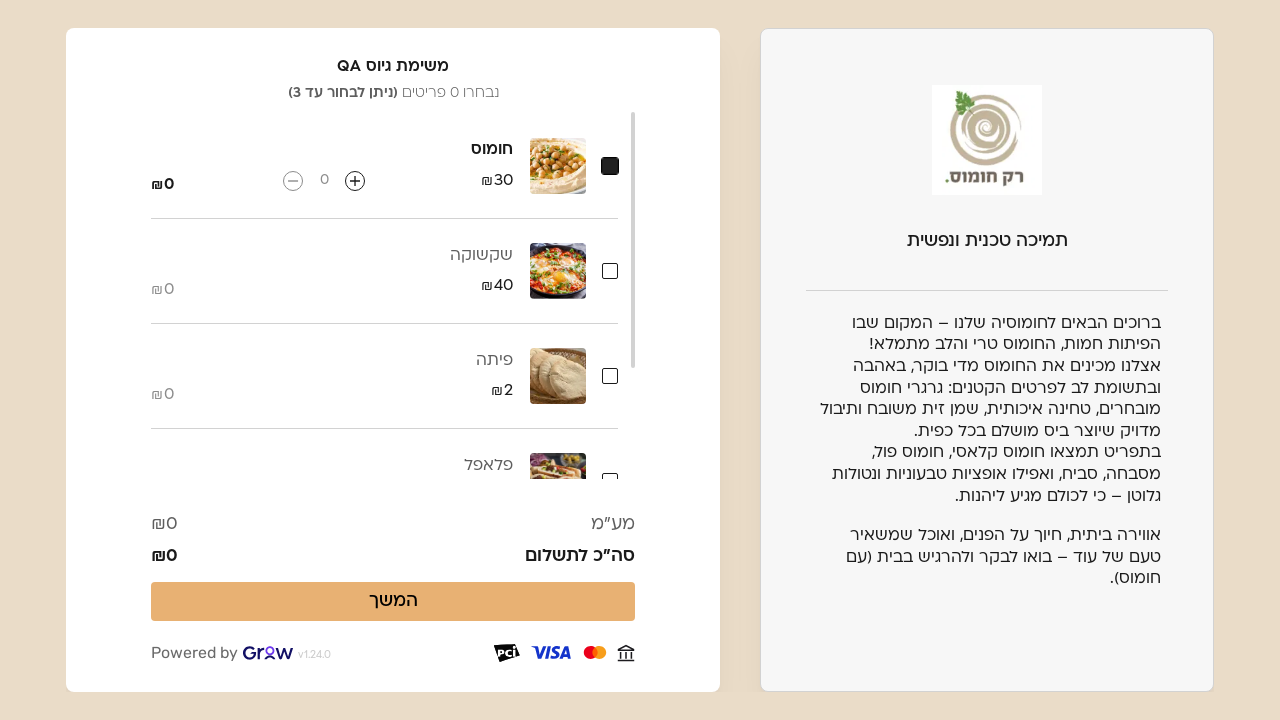

Increased quantity for חומוס product at (355, 181) on button[aria-label='להוספת כמות למוצר חומוס']
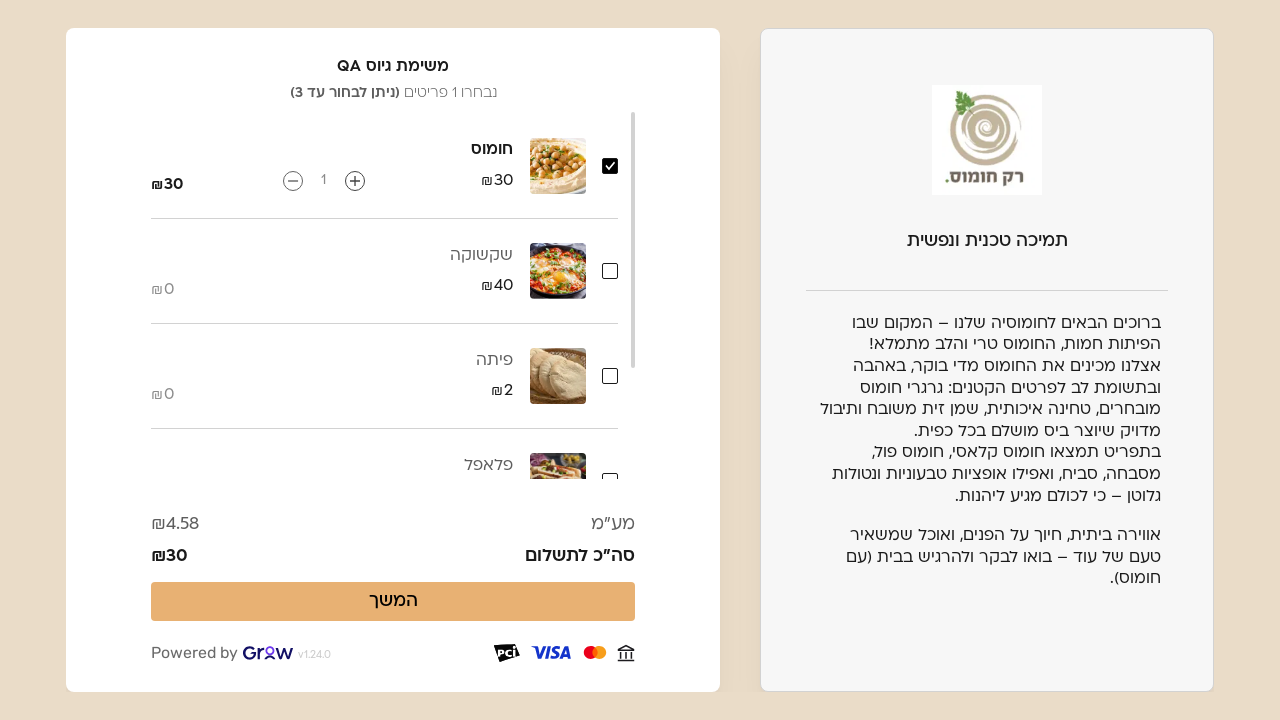

Selected שקשוקה (Shakshuka) product at (612, 271) on input[aria-label='שקשוקה 40 שקלים']
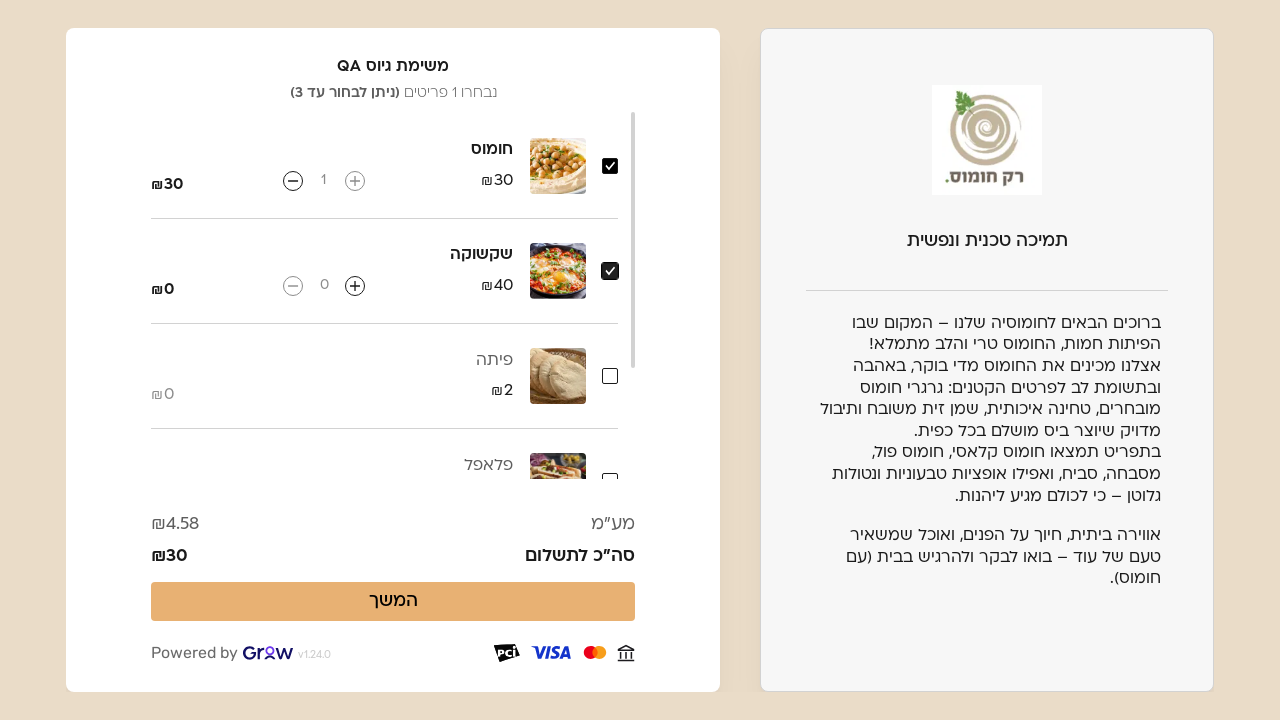

Increased quantity for שקשוקה product at (355, 286) on button[aria-label='להוספת כמות למוצר שקשוקה']
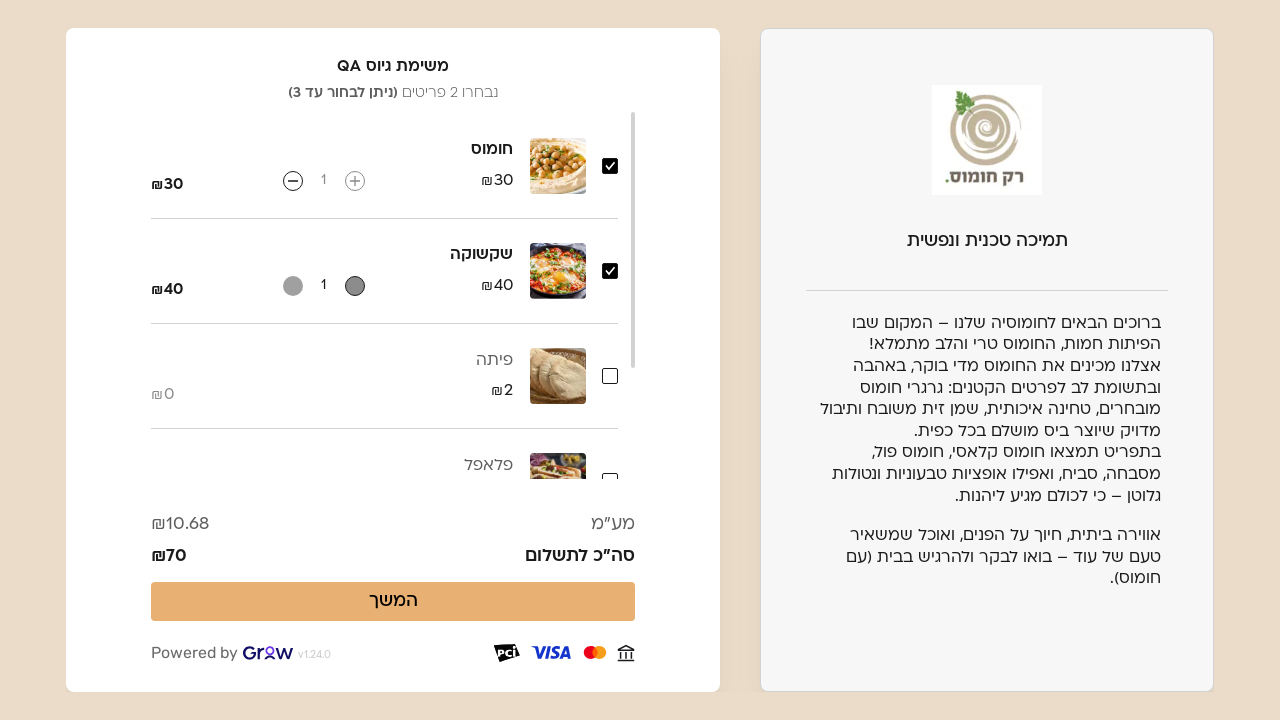

Selected פיתה (Pita) product at (612, 376) on input[aria-label='פיתה 2 שקלים']
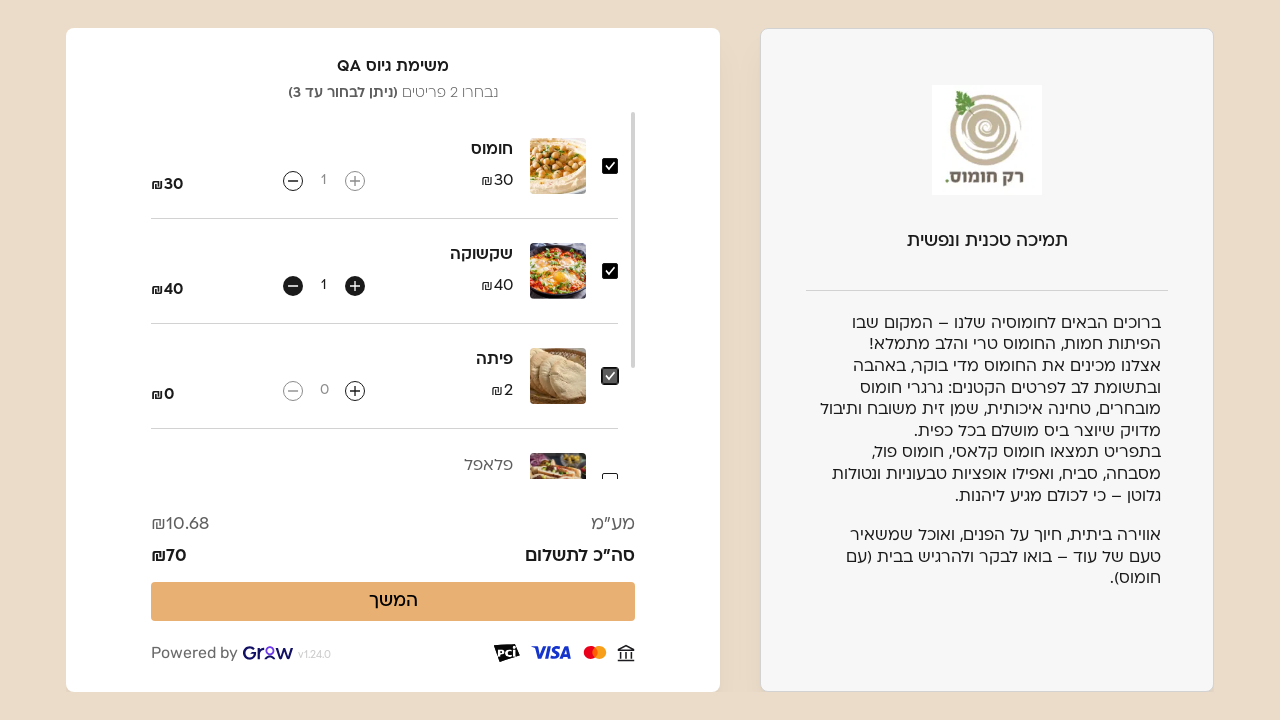

Increased quantity for פיתה product at (355, 391) on button[aria-label='להוספת כמות למוצר פיתה']
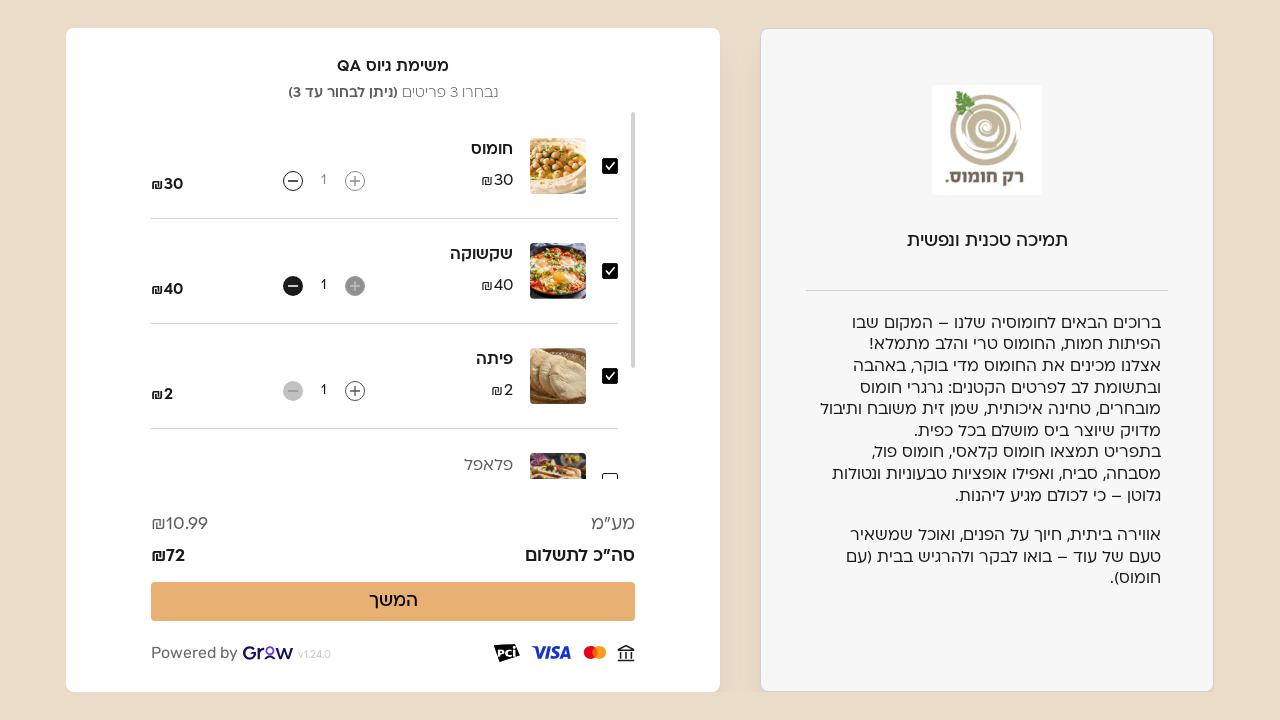

Clicked continue button to navigate to checkout form at (393, 602) on internal:role=button[name="המשך"i]
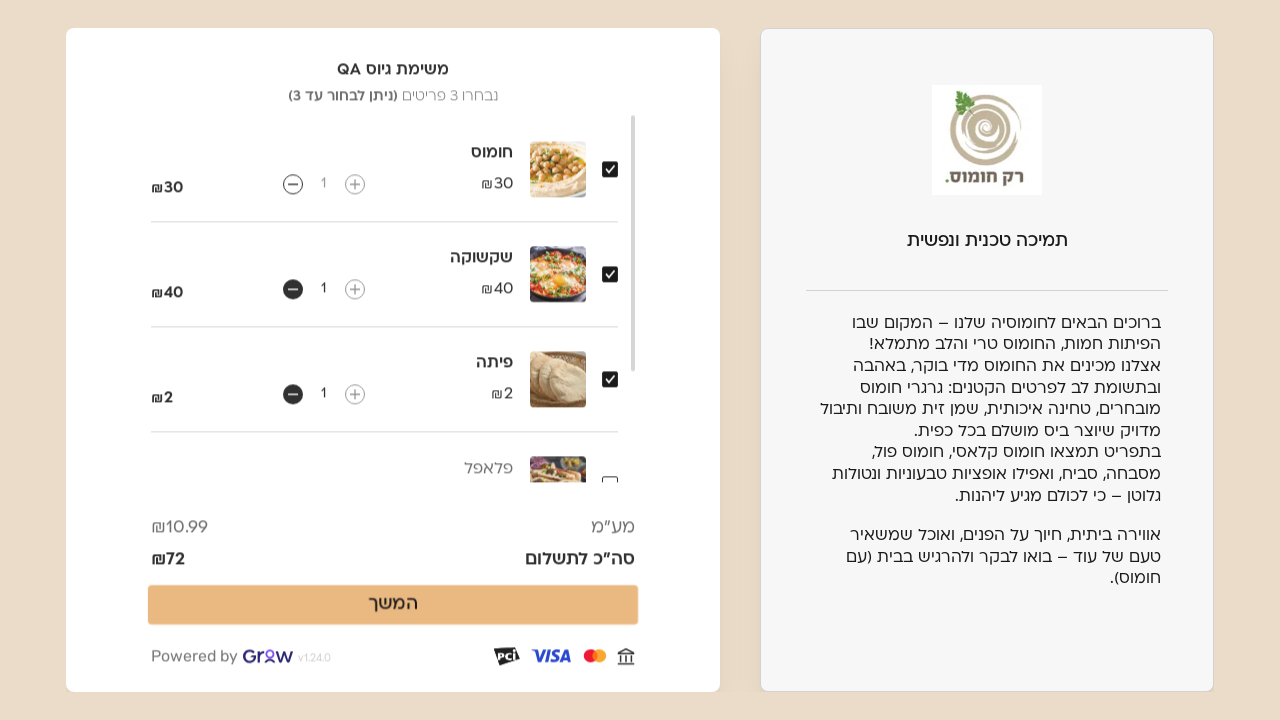

Checkout form page loaded with networkidle state
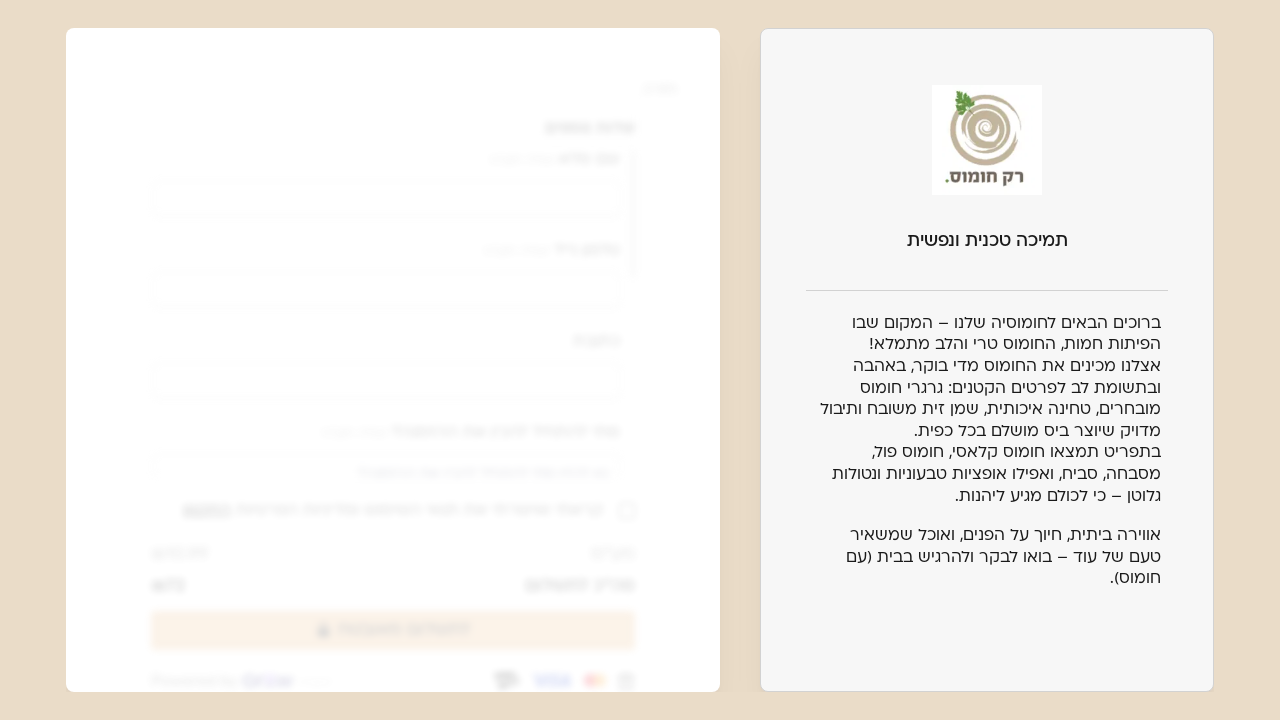

Filled first name field with 'יובל' (no last name entered) on input[type='text']:visible >> nth=0
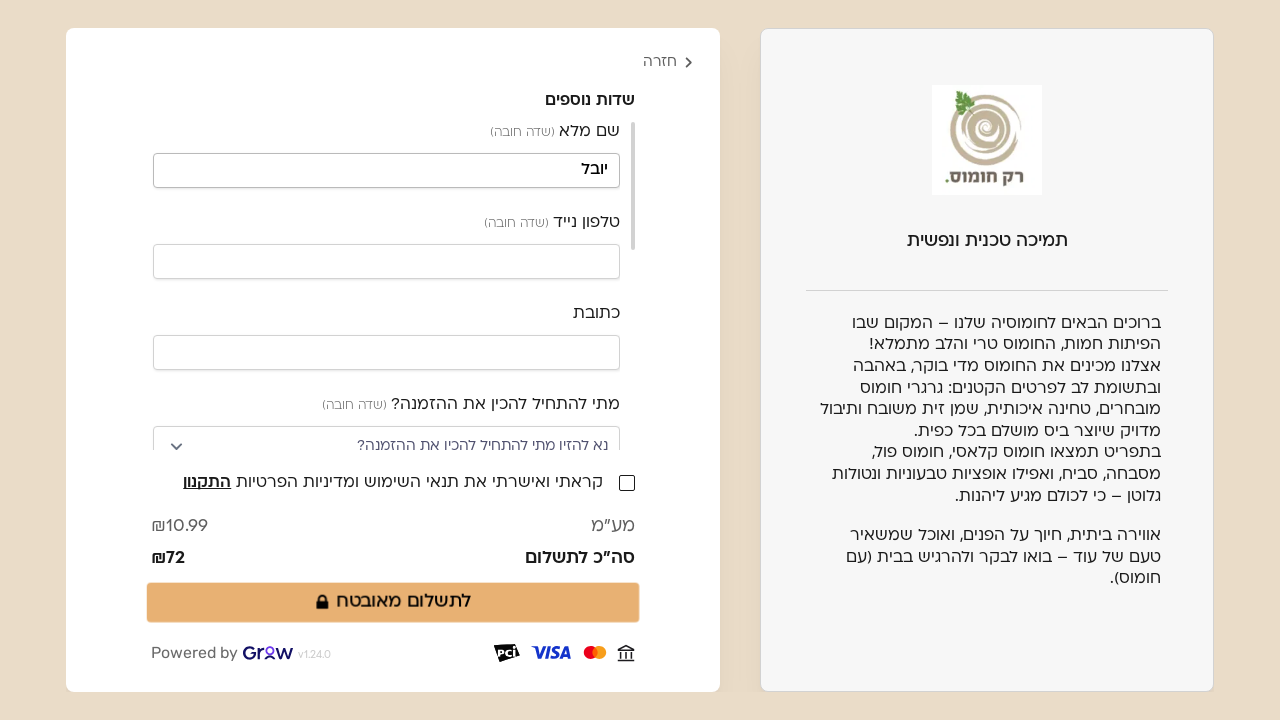

Filled phone number field with '0501234567' on input[type='text']:visible >> nth=1
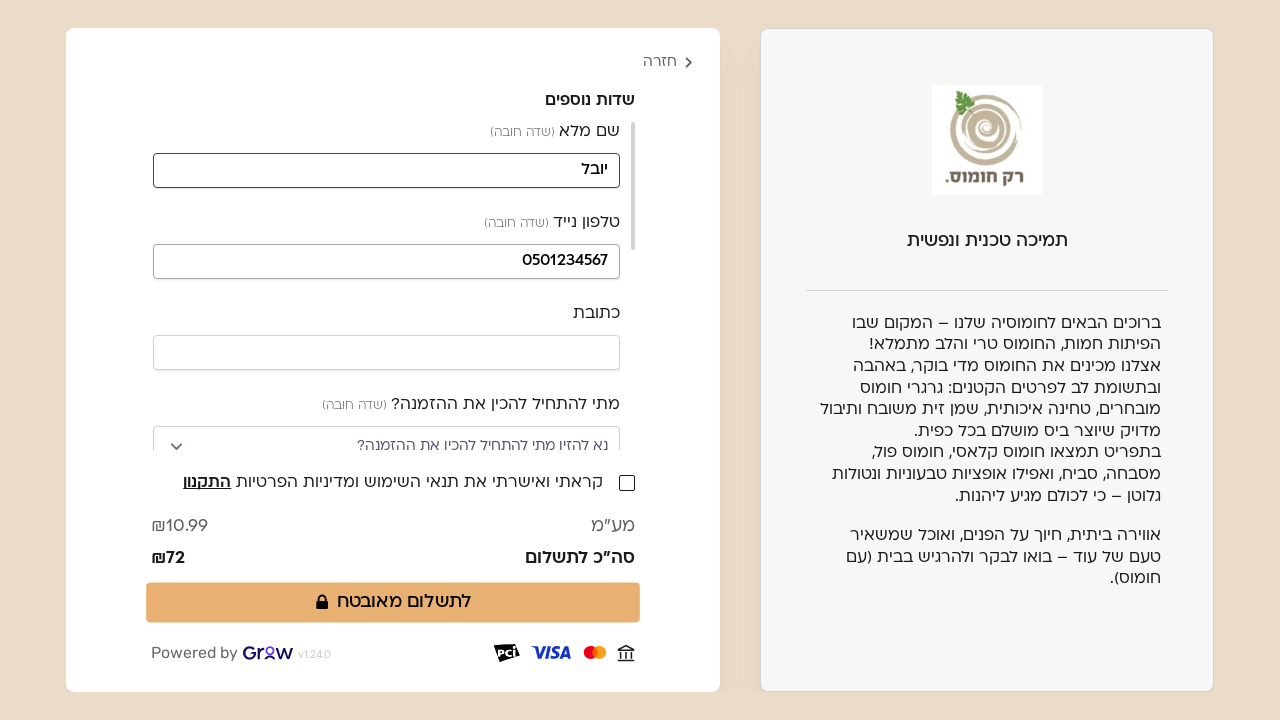

Filled address field with 'הרצל 10' on input[type='text']:visible >> nth=2
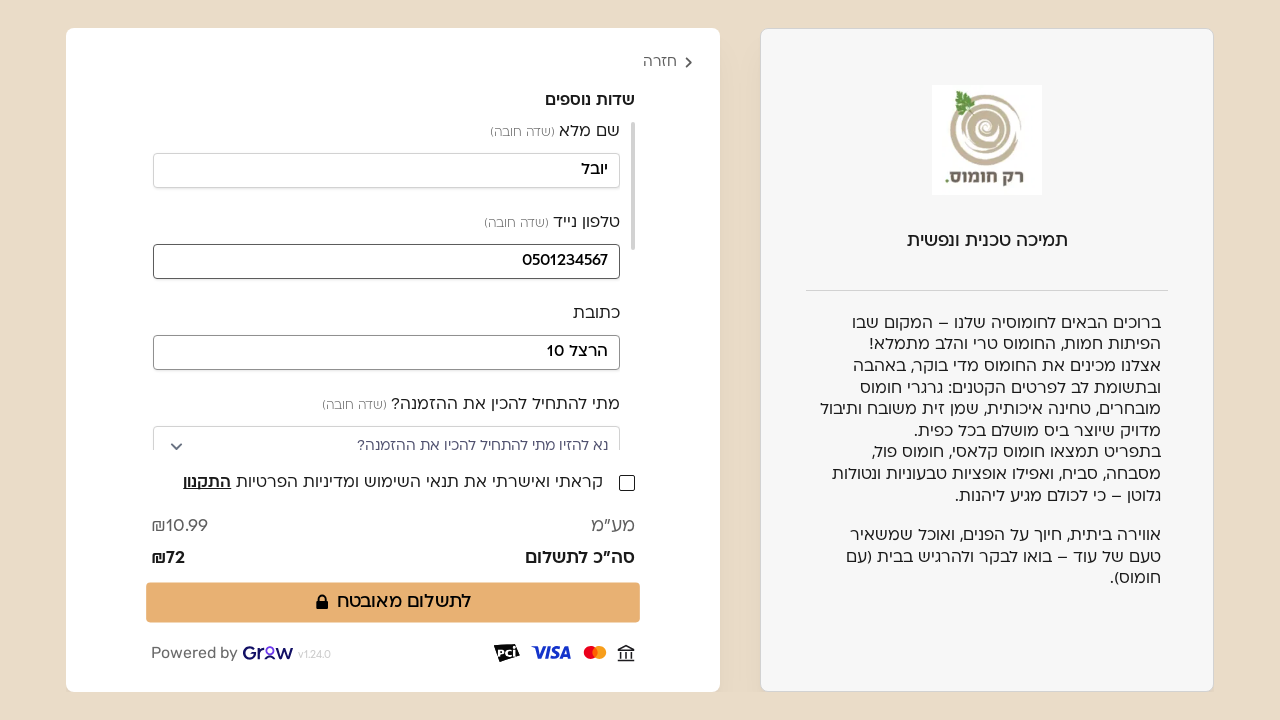

Clicked first dropdown to select delivery time at (397, 441) on span[class^='additional-fields_dropdown-trigger-padding__'] >> nth=0
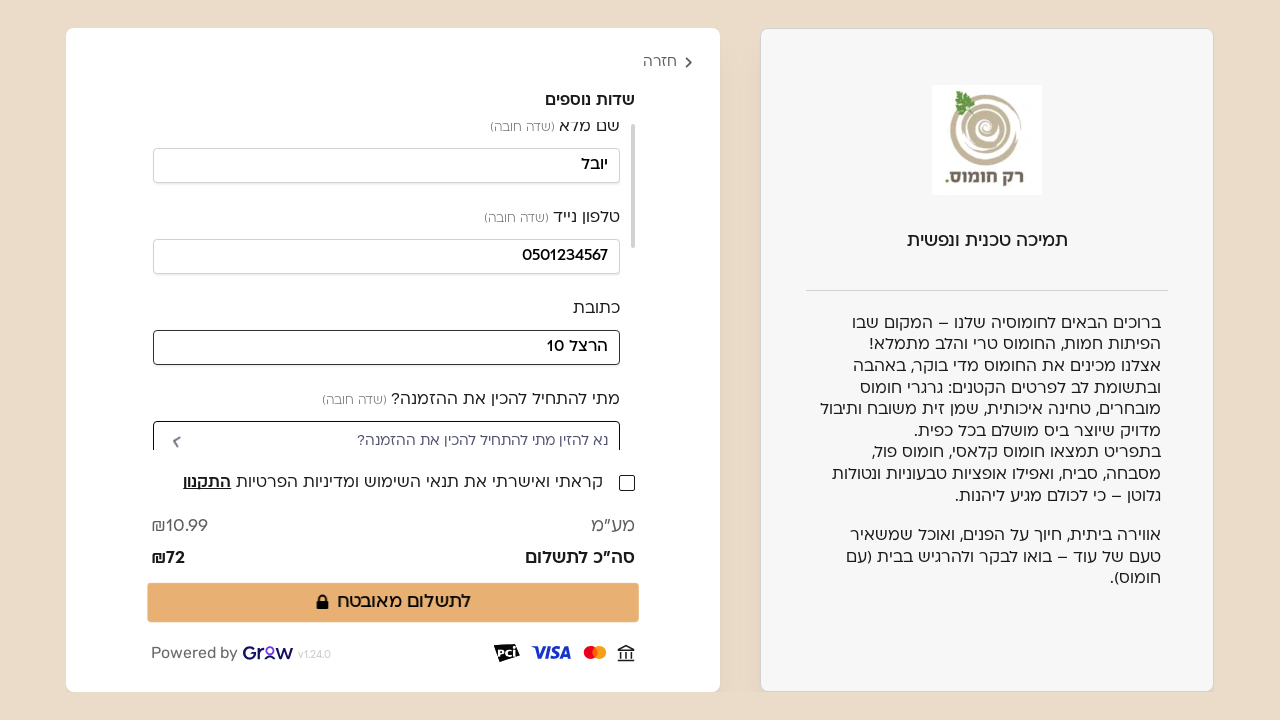

Selected 'מיד' (Immediately) from dropdown at (598, 130) on li span >> internal:has-text="\u05de\u05d9\u05d3"i
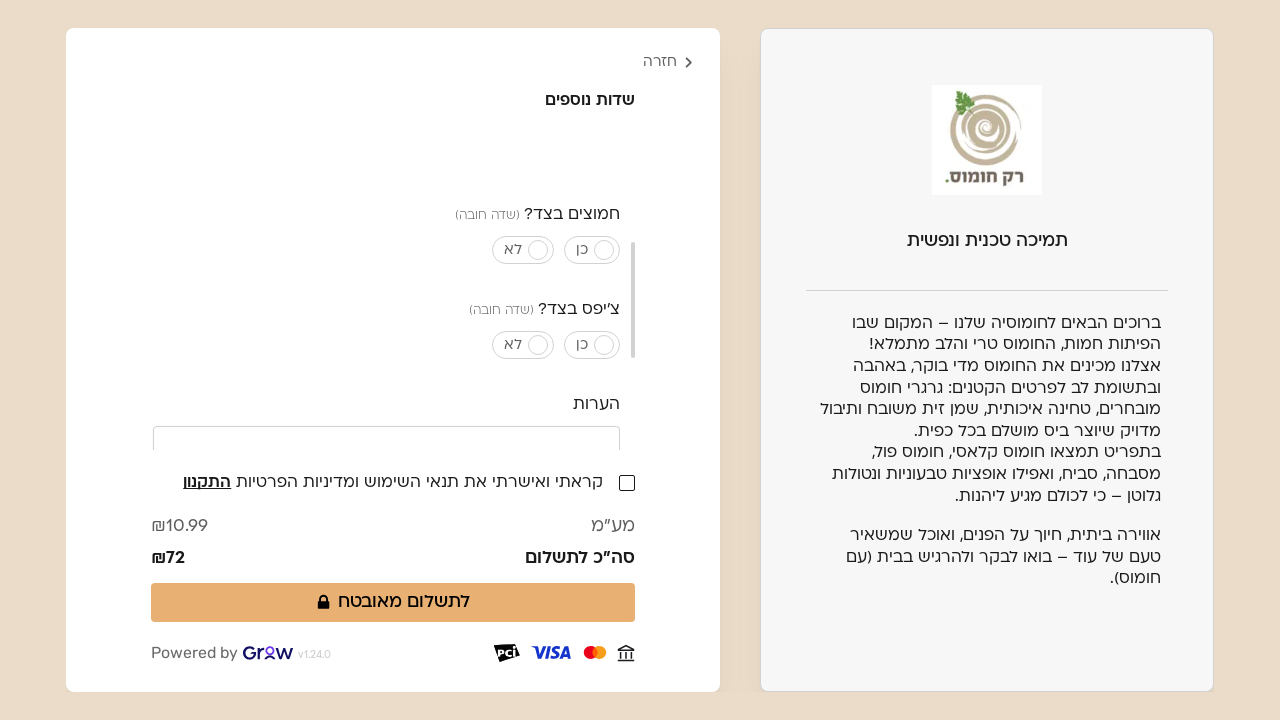

Selected 'כן' (Yes) for first option at (582, 161) on label:has-text('כן') >> nth=0
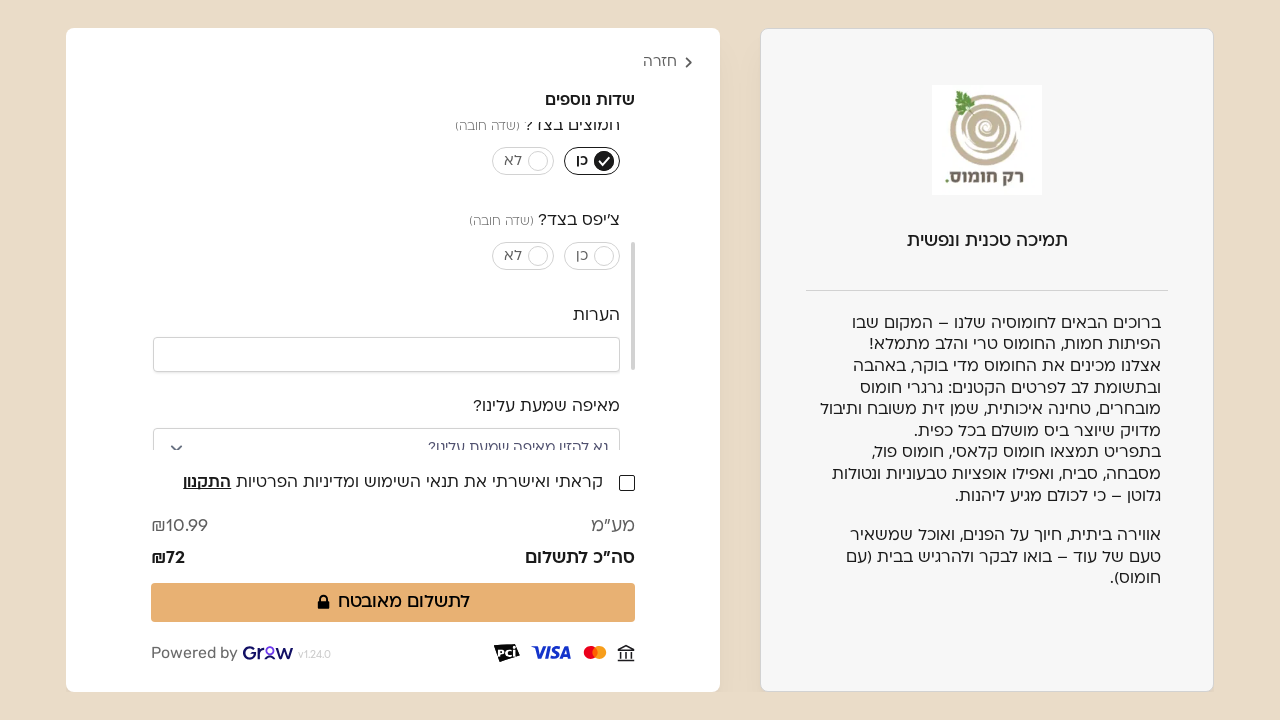

Selected 'לא' (No) for second option at (513, 256) on label:has-text('לא') >> nth=1
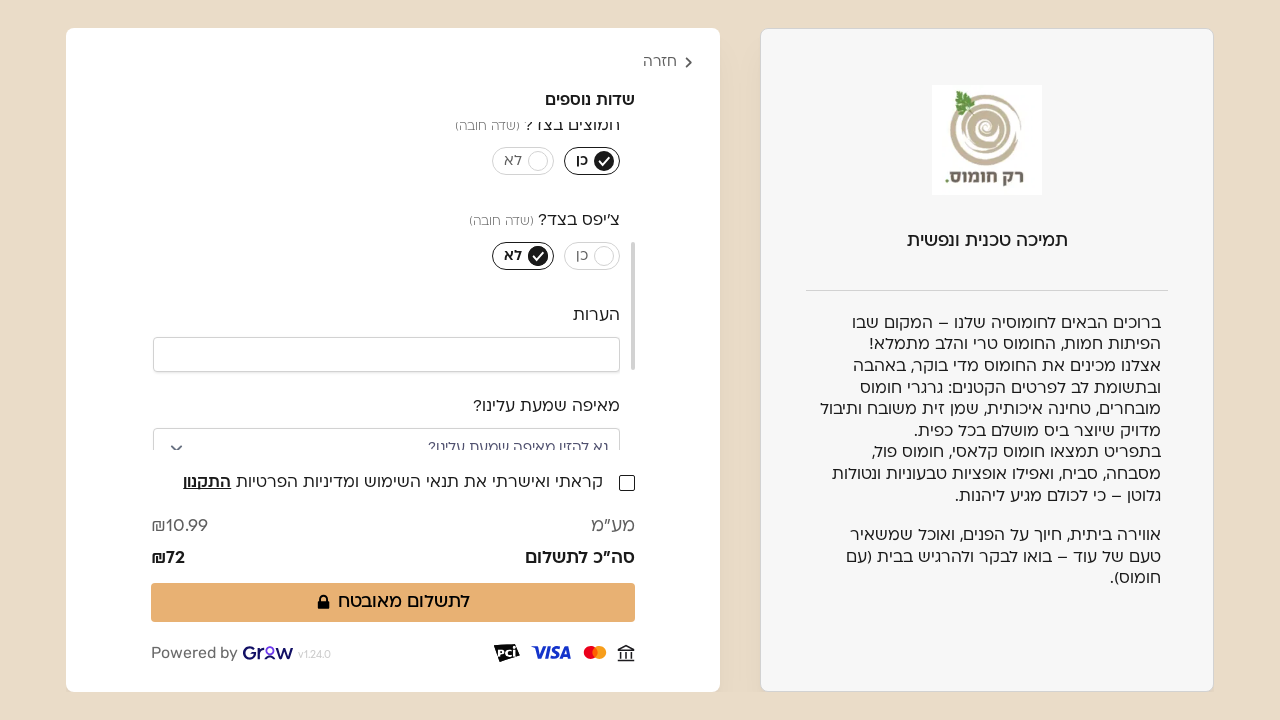

Clicked second dropdown to select source at (397, 441) on span[class^='additional-fields_dropdown-trigger-padding__'] >> nth=1
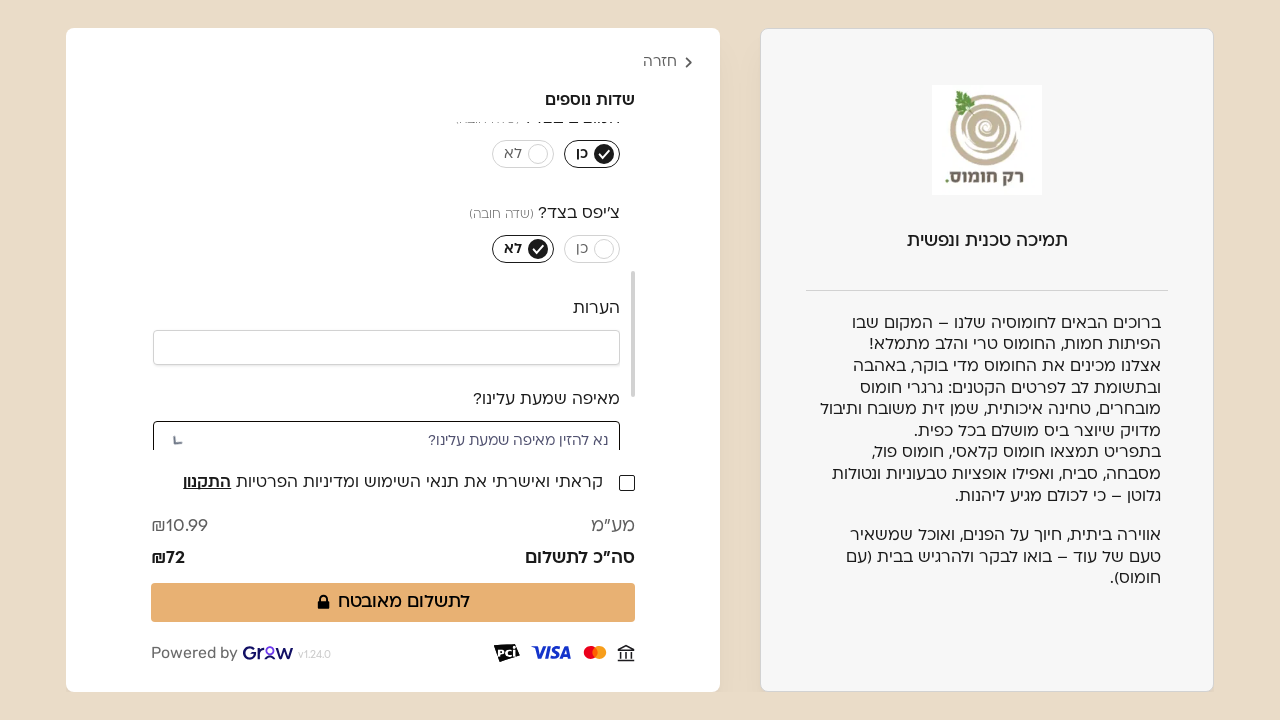

Selected 'פייסבוק' (Facebook) from dropdown at (585, 248) on li span >> internal:has-text="\u05e4\u05d9\u05d9\u05e1\u05d1\u05d5\u05e7"i
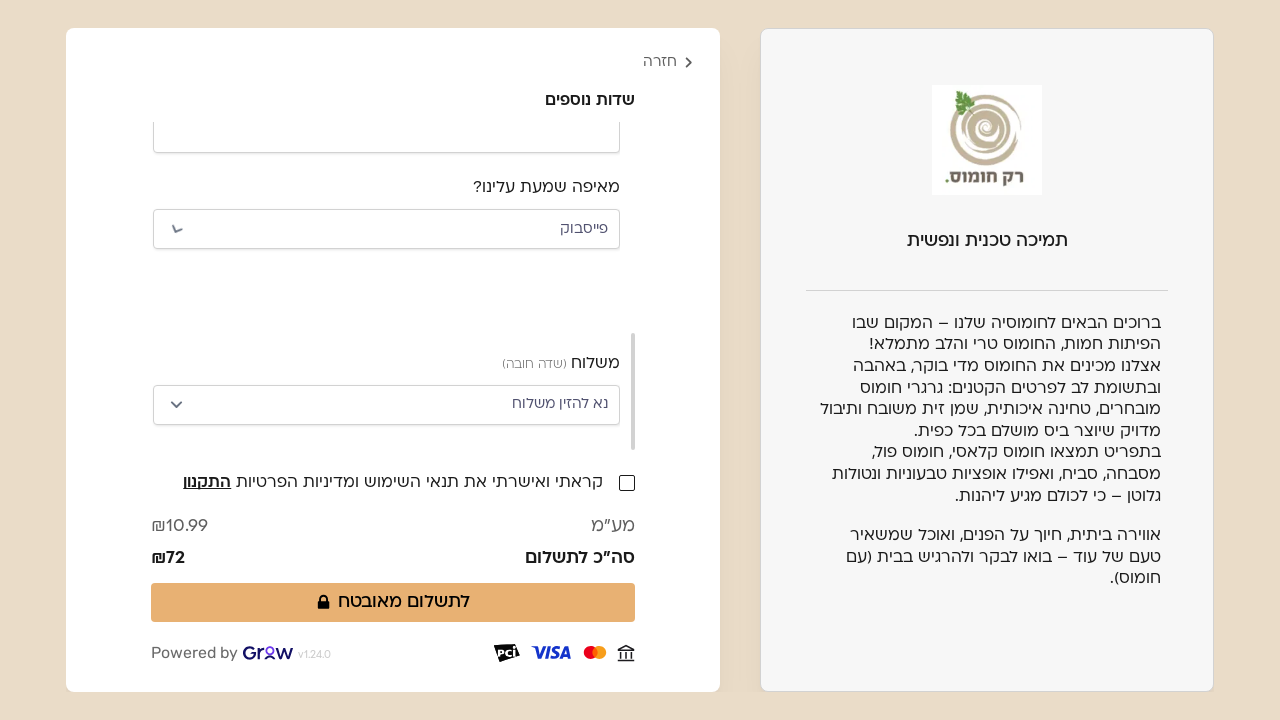

Clicked third dropdown to select delivery method at (397, 405) on span[class^='additional-fields_dropdown-trigger-padding__'] >> nth=2
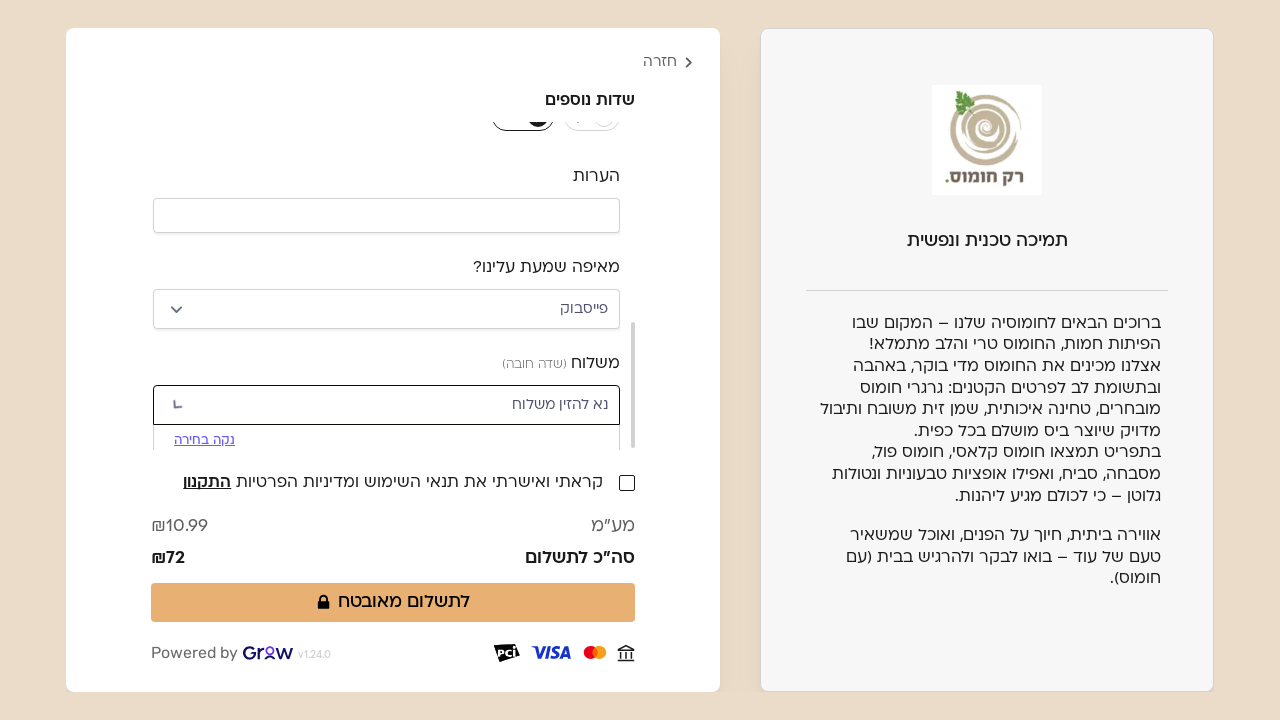

Selected 'איסוף' (Pickup) from dropdown at (591, 366) on li span >> internal:has-text="\u05d0\u05d9\u05e1\u05d5\u05e3"i
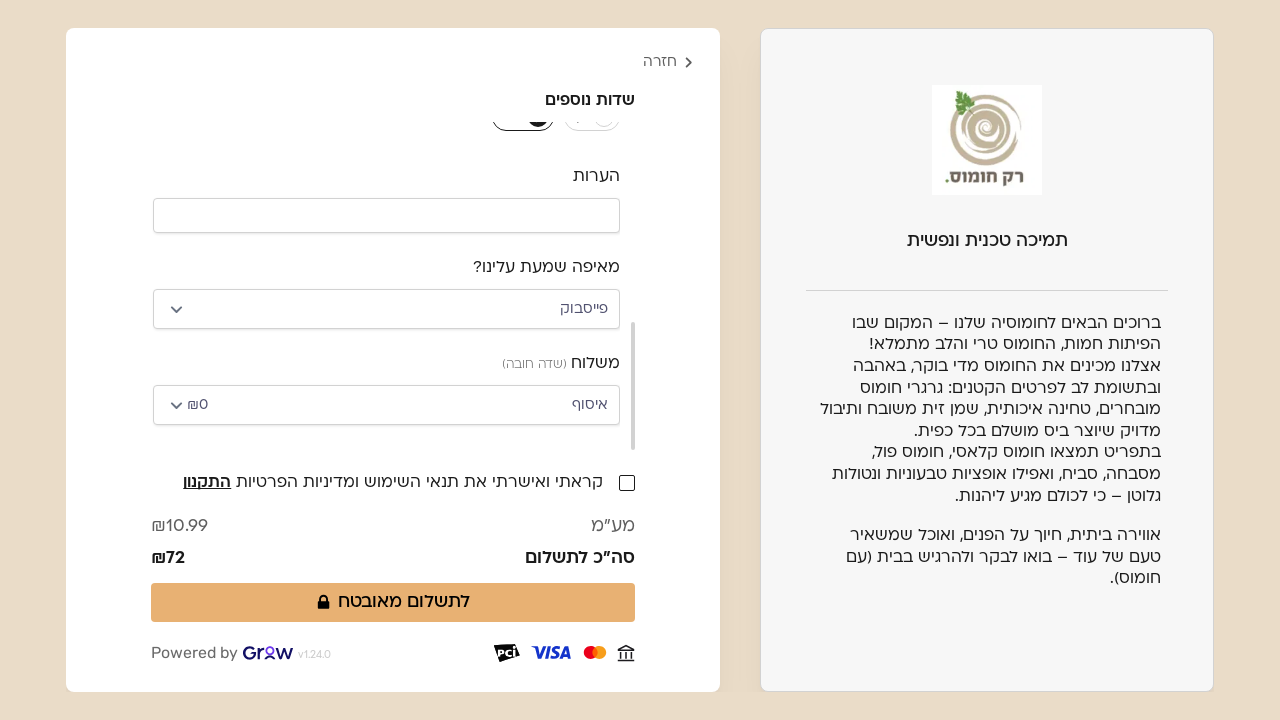

Checked terms and conditions checkbox at (409, 483) on label[for='termsCheckbox']
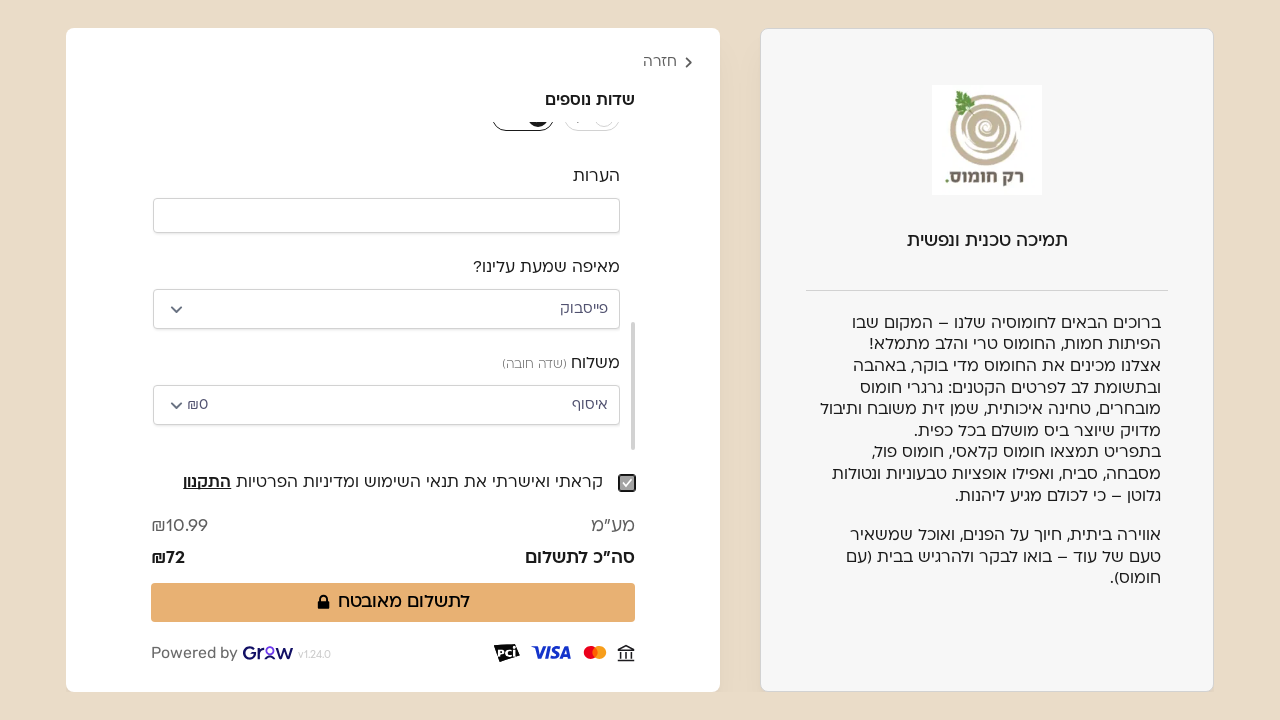

Located payment button element
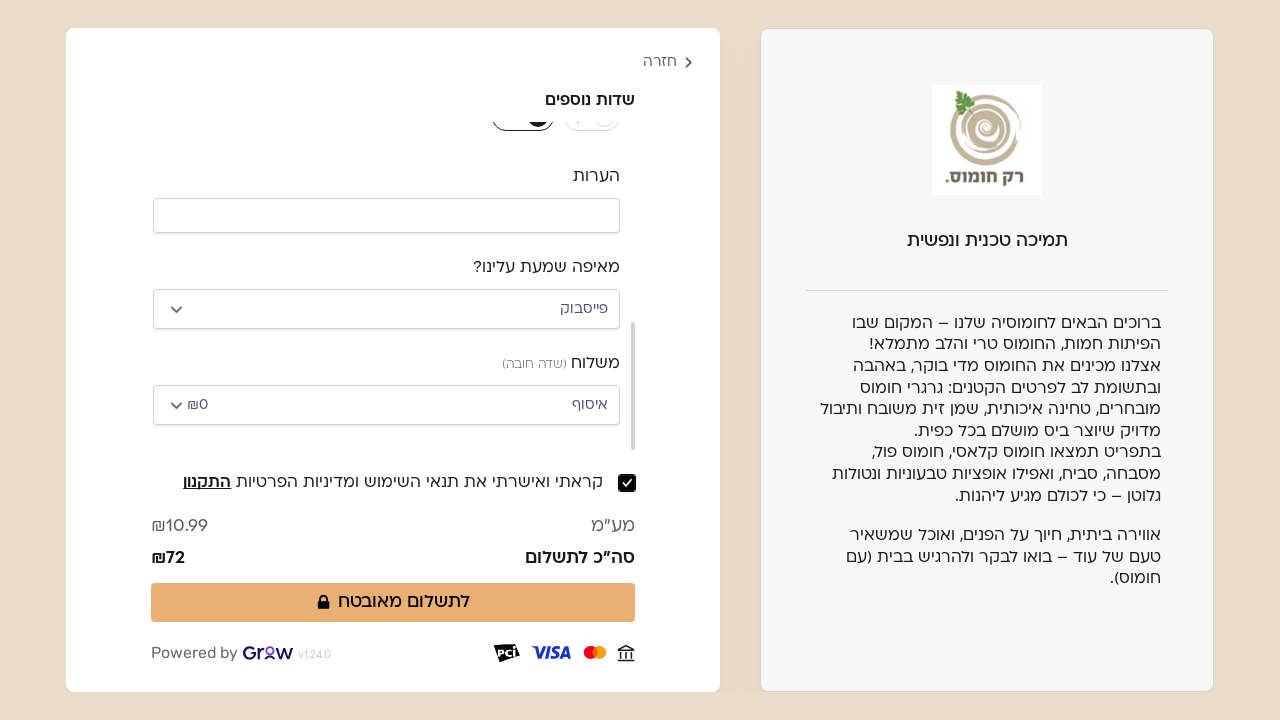

Waited 1 second for form validation to complete
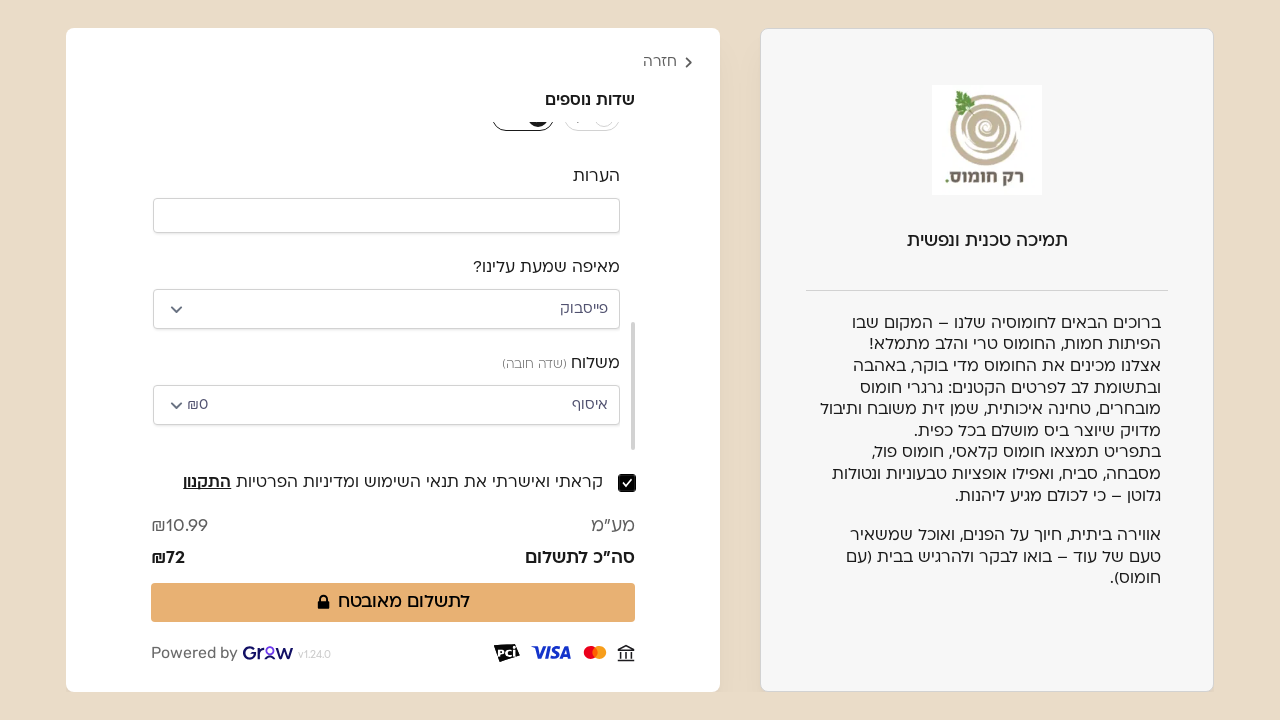

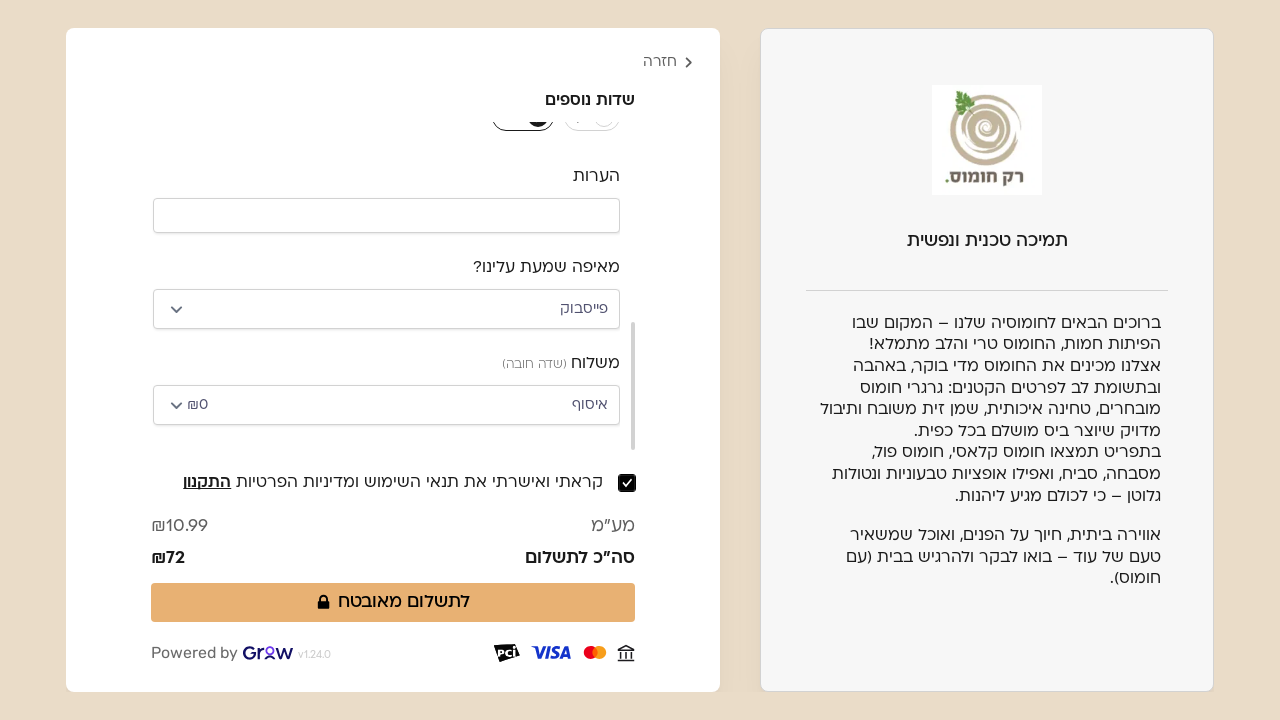